Navigates to a login practice page and creates a new browser context. This is a minimal test that only loads the page.

Starting URL: https://rahulshettyacademy.com/loginpagePractise/

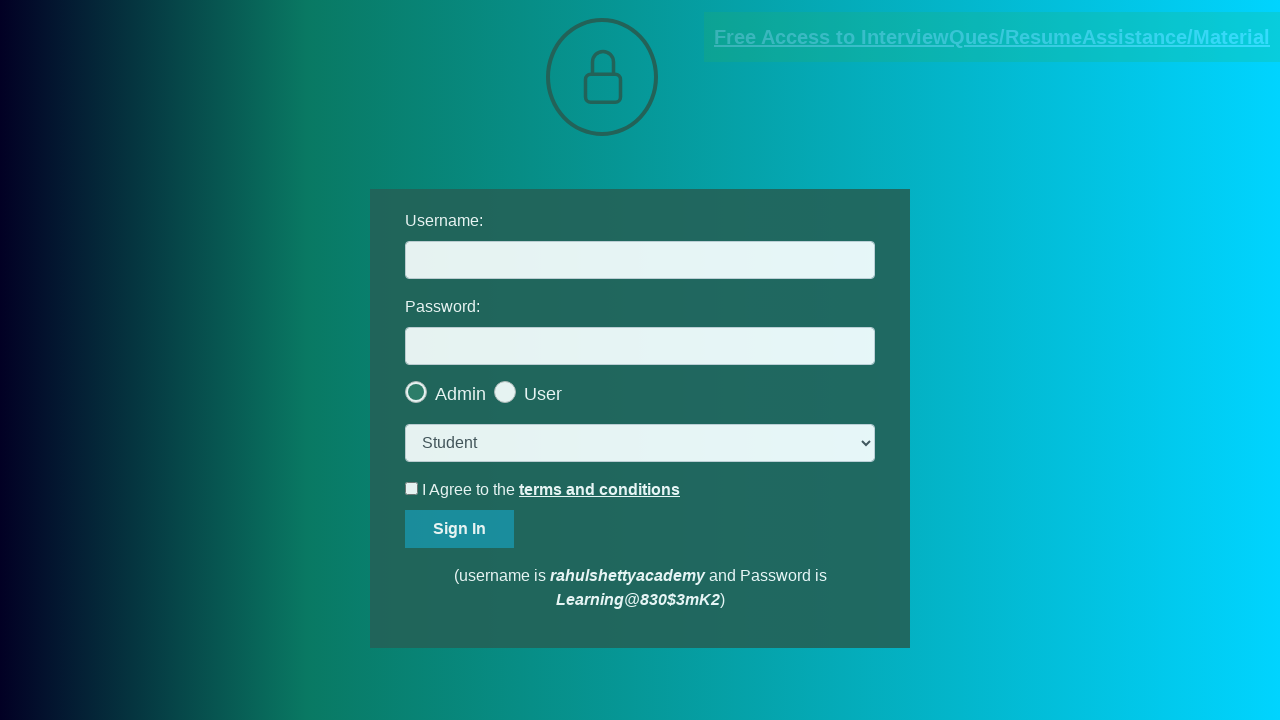

Login practice page loaded (domcontentloaded)
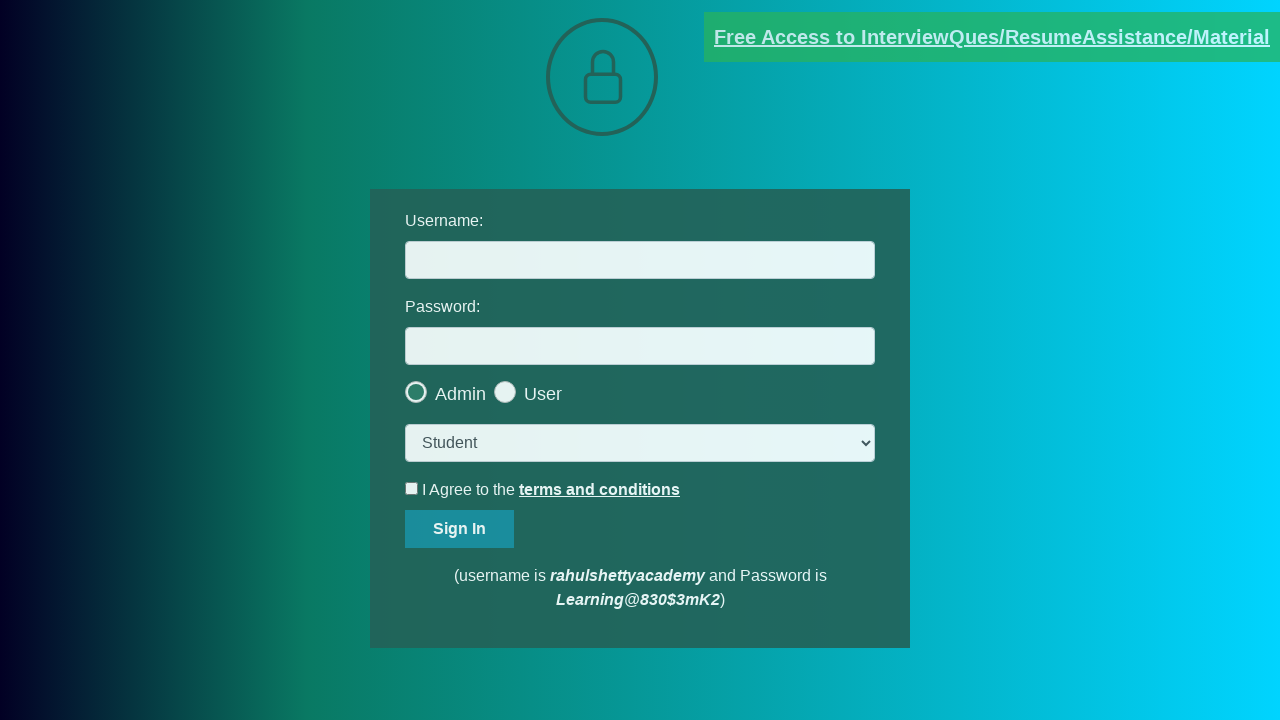

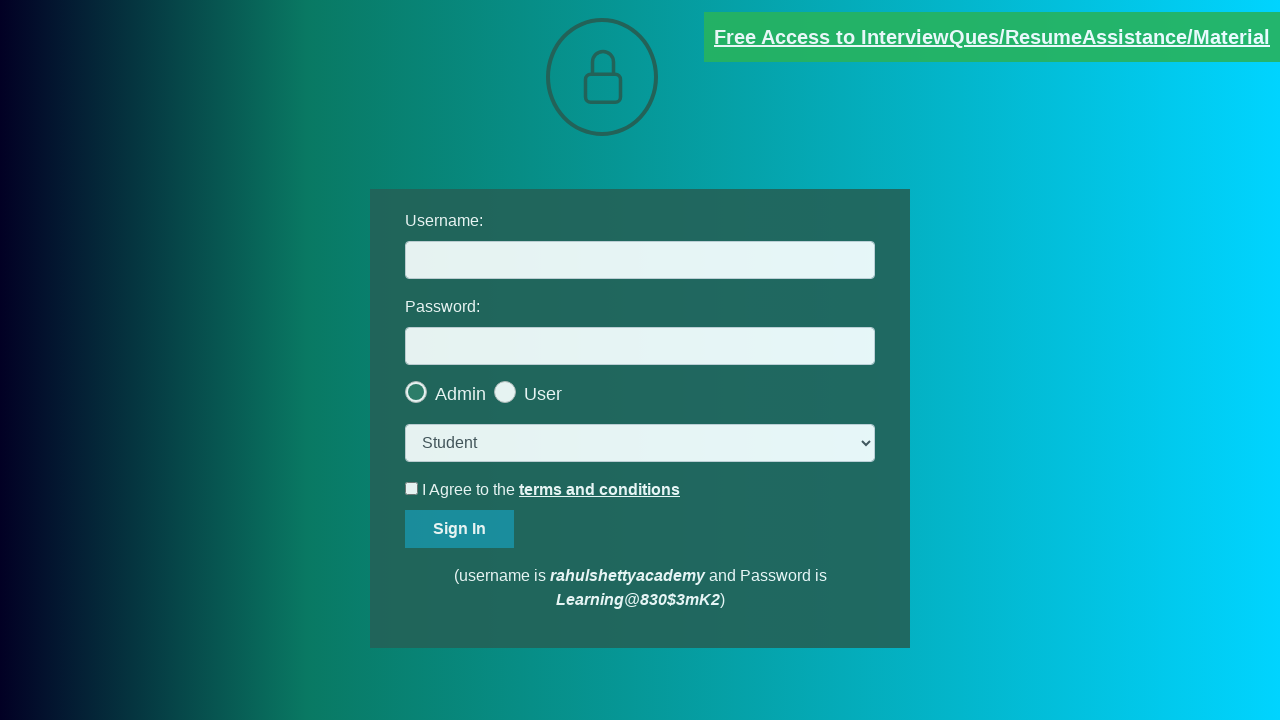